Tests creating a new paste on Pastebin by filling in the paste content, setting expiration to 10 minutes, adding a title, and submitting the form.

Starting URL: https://pastebin.com

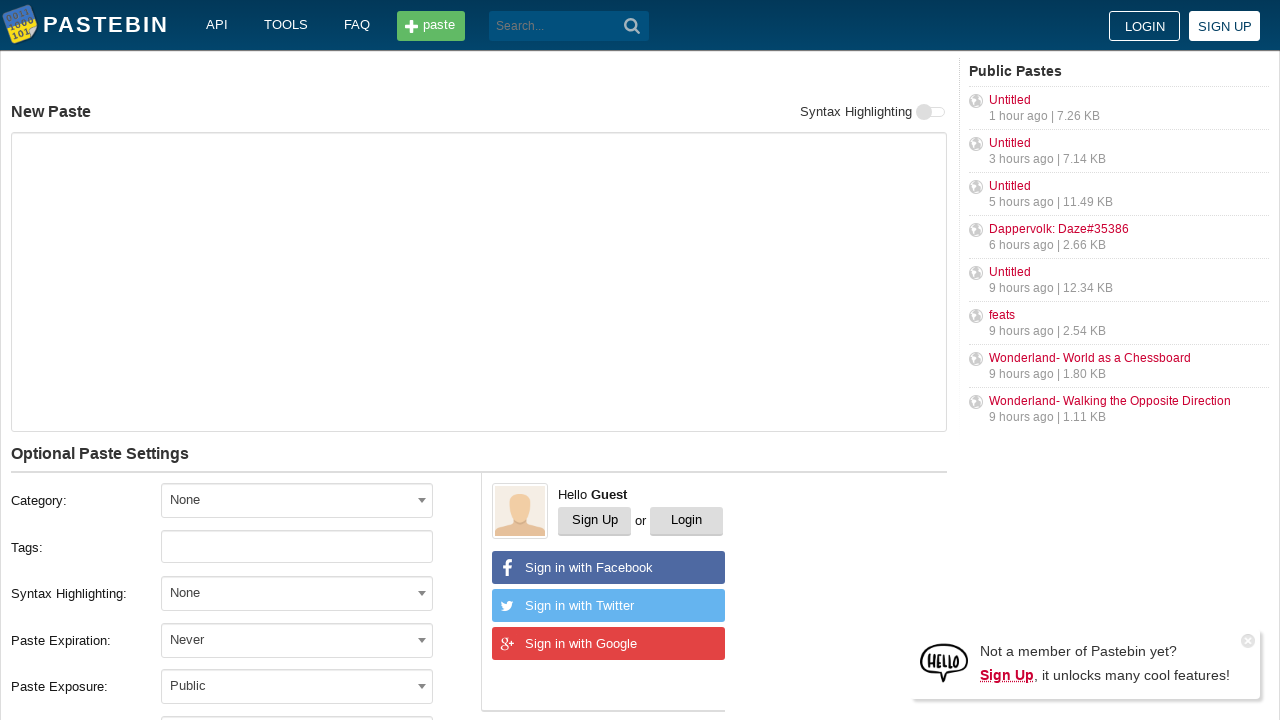

Filled paste content with 'Hello from WebDriver' on #postform-text
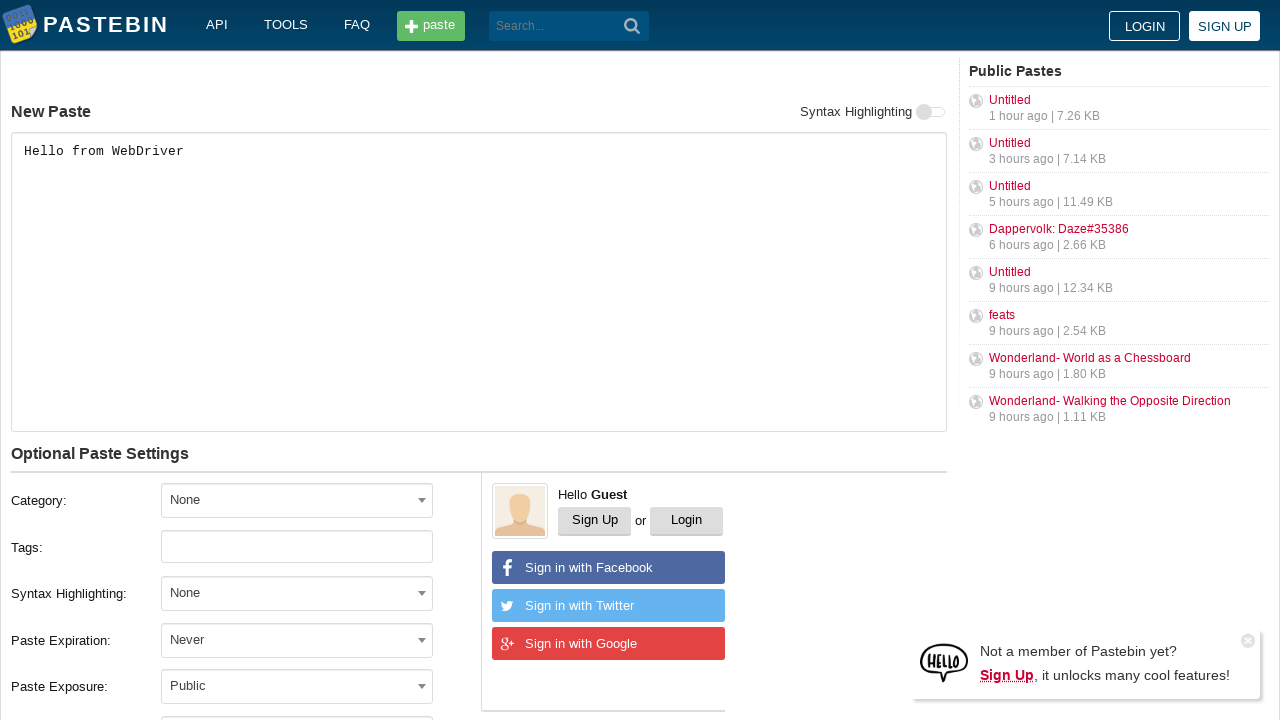

Clicked expiration dropdown at (297, 640) on #select2-postform-expiration-container
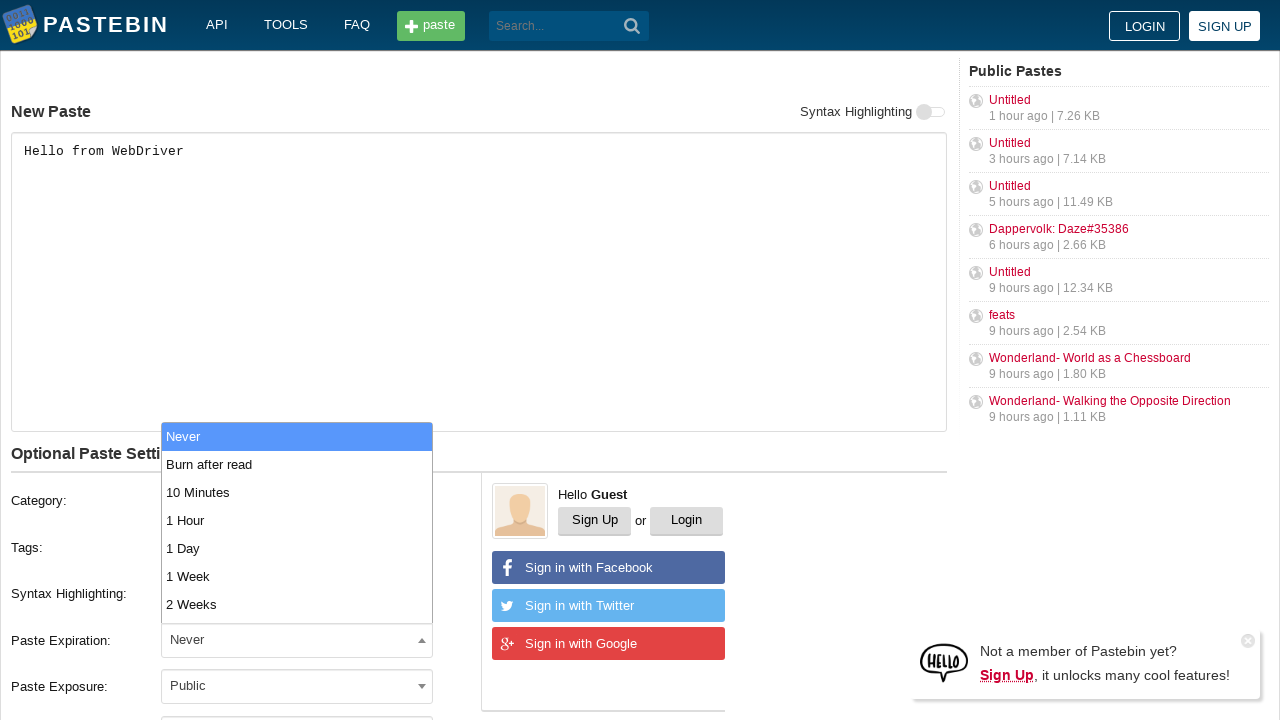

Selected '10 Minutes' expiration option at (297, 492) on xpath=//li[contains(text(), '10 Minutes')]
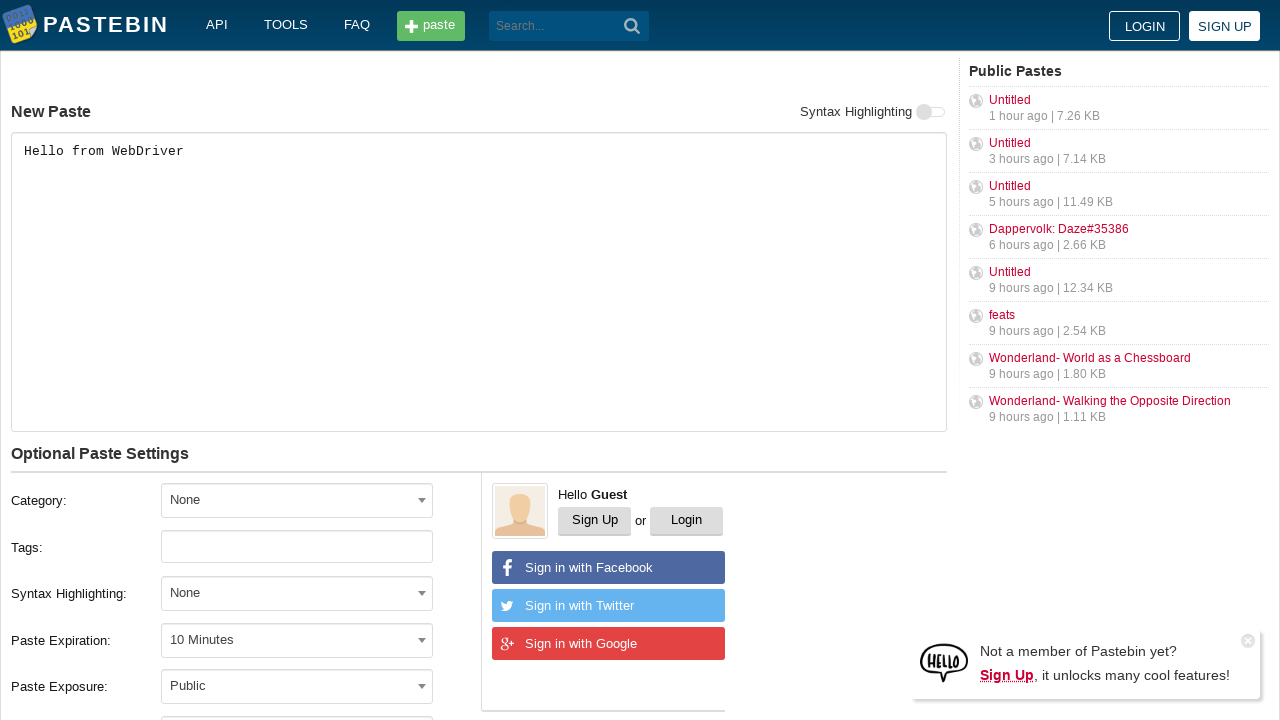

Filled paste title with 'helloweb' on #postform-name
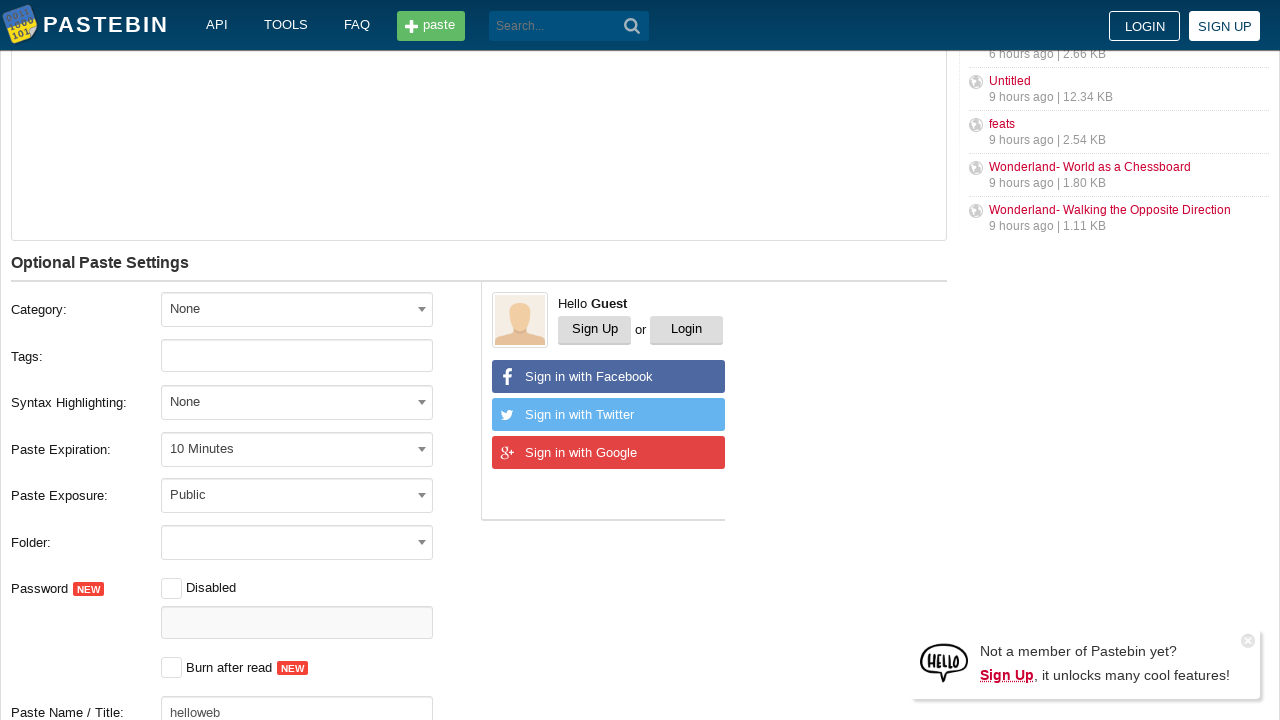

Clicked 'Create New Paste' button to submit the form at (240, 400) on xpath=//button[contains(text(), 'Create New Paste')]
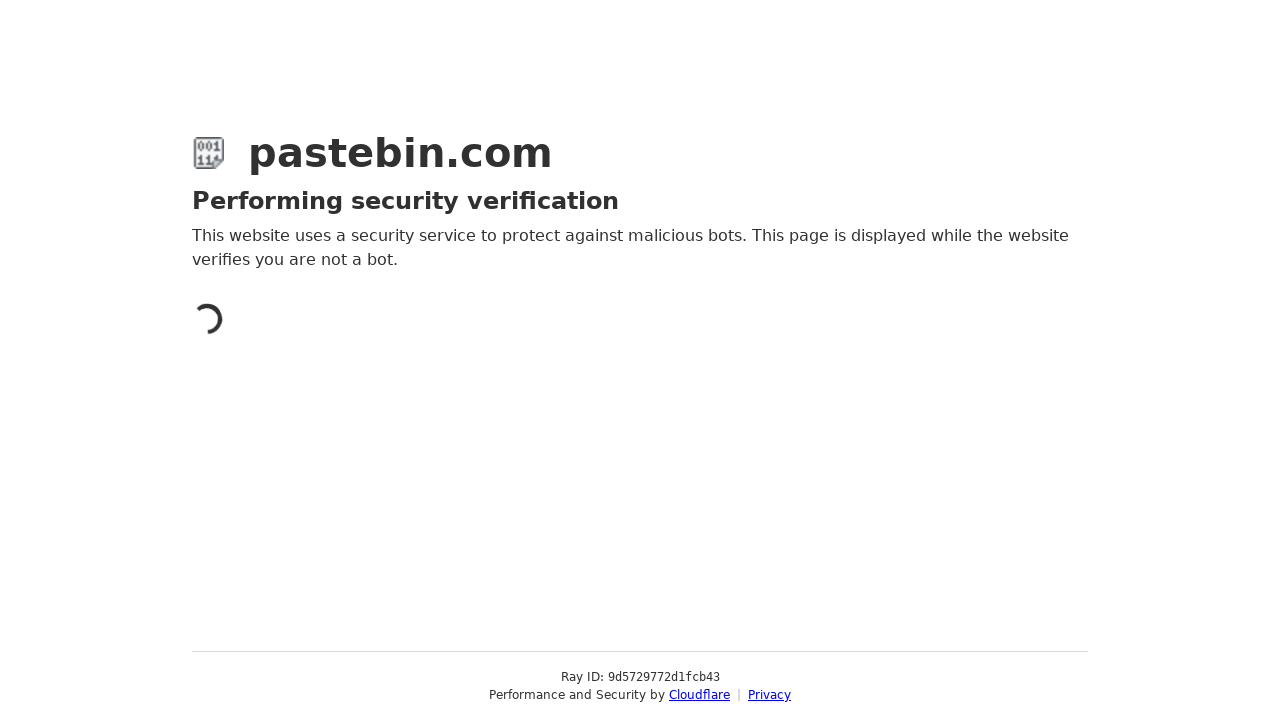

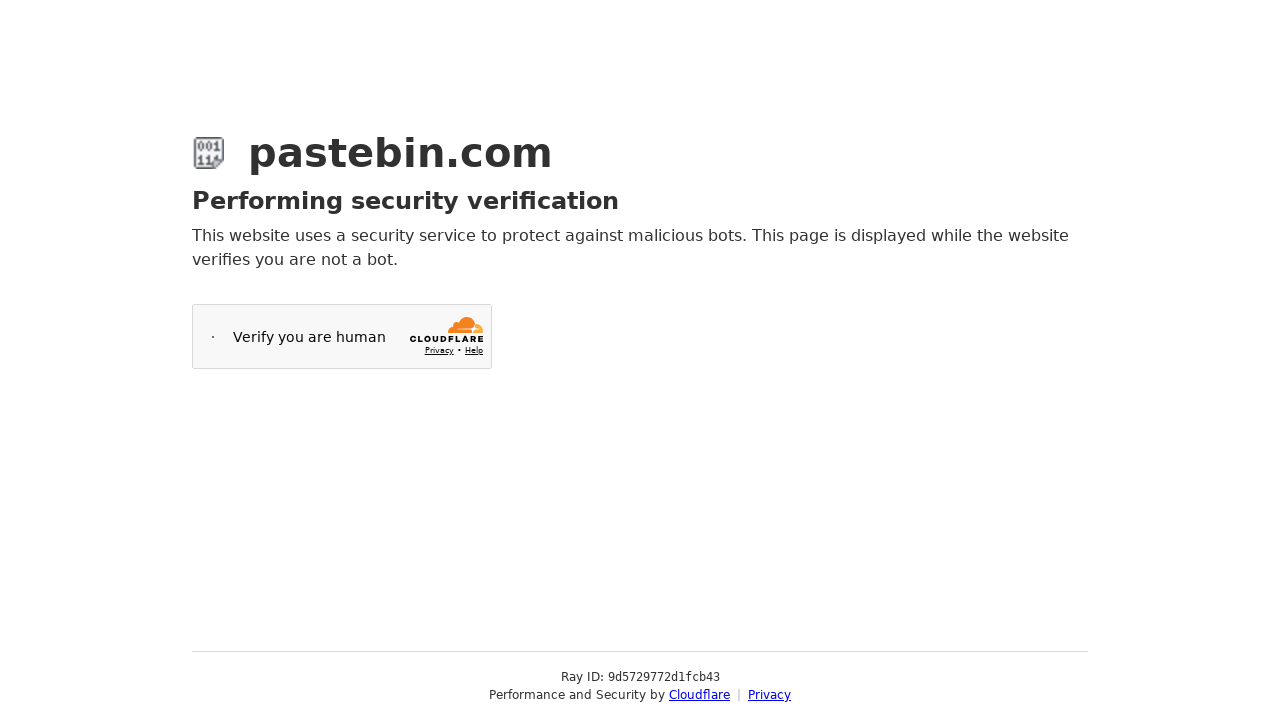